Tests the deposit functionality on a demo banking application by selecting a customer from dropdown, logging in, navigating to deposit menu, entering an amount, and verifying the deposit was successful.

Starting URL: https://www.globalsqa.com/angularJs-protractor/BankingProject/

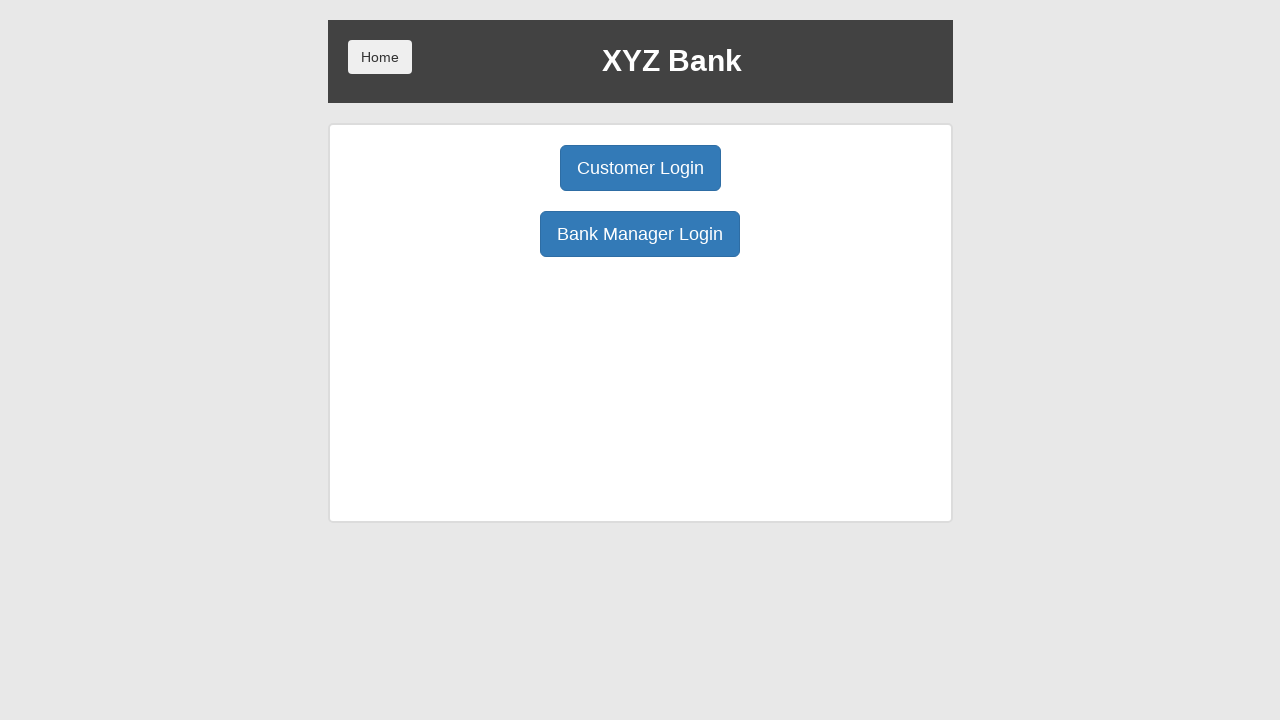

Clicked Customer Login button at (640, 168) on button:has-text('Customer Login')
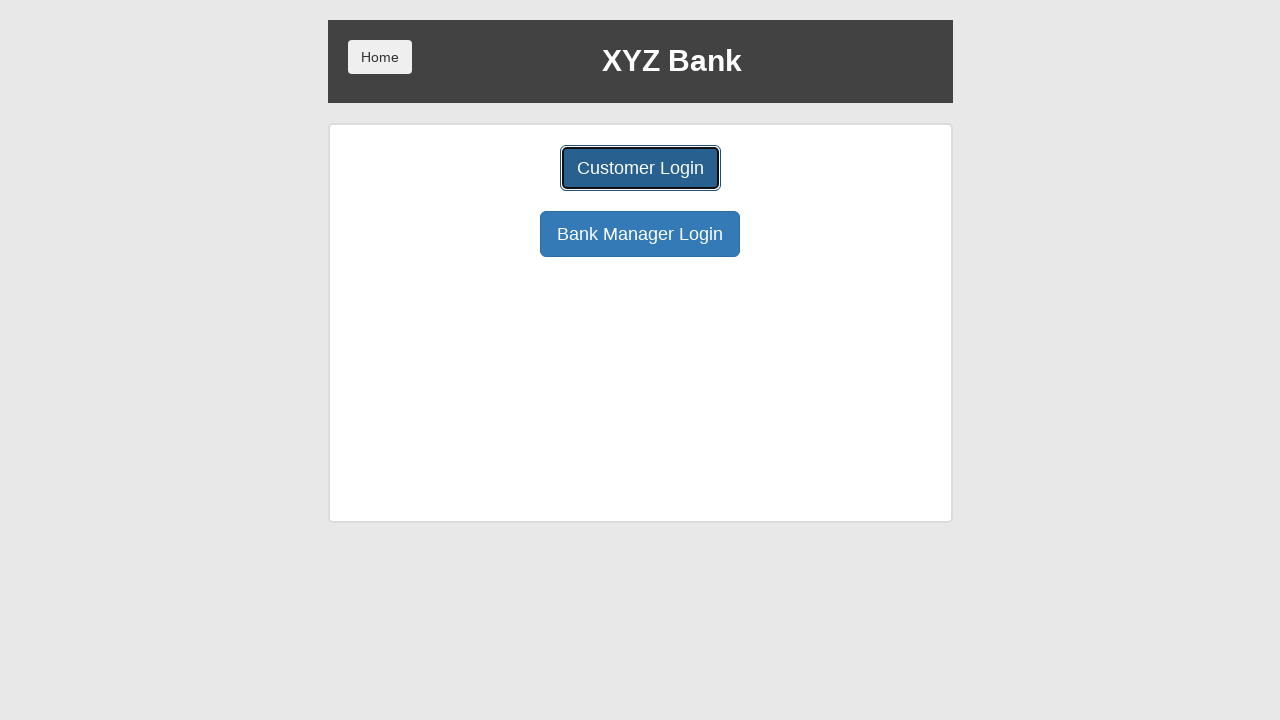

Selected 'Harry Potter' from customer dropdown on #userSelect
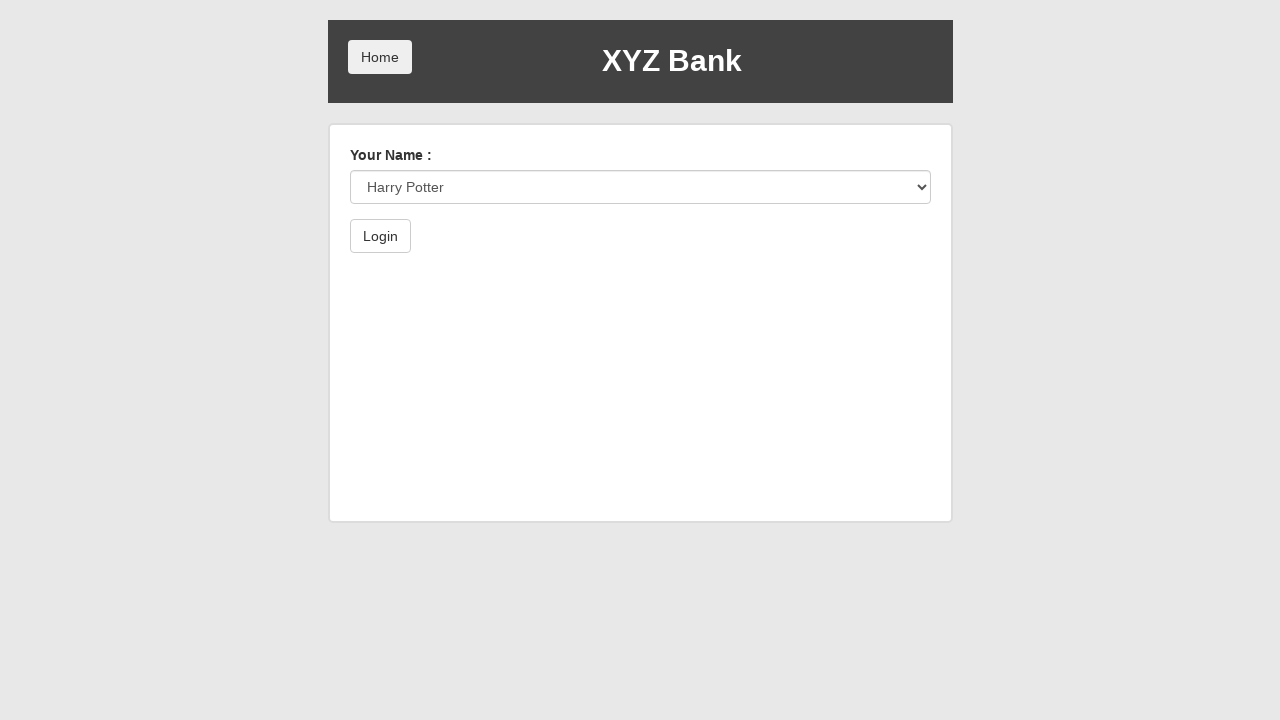

Clicked Login button at (380, 236) on button:has-text('Login')
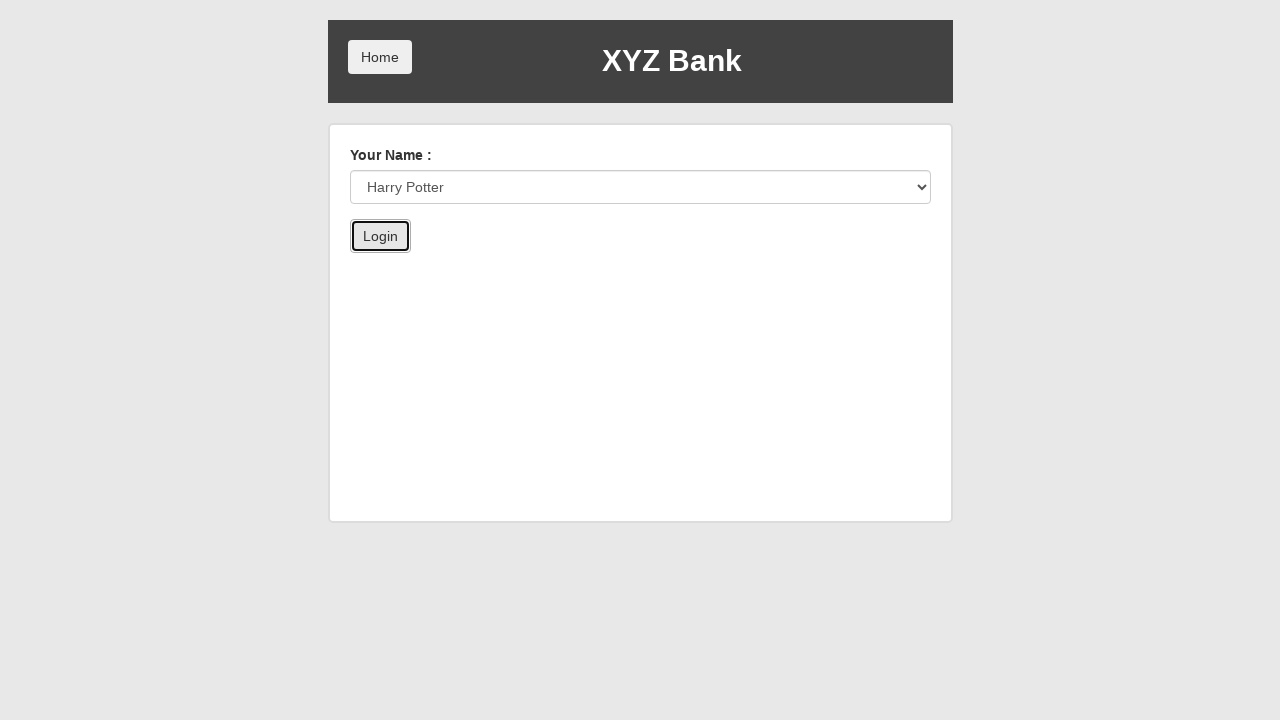

Clicked Deposit menu button at (652, 264) on button[ng-class='btnClass2']
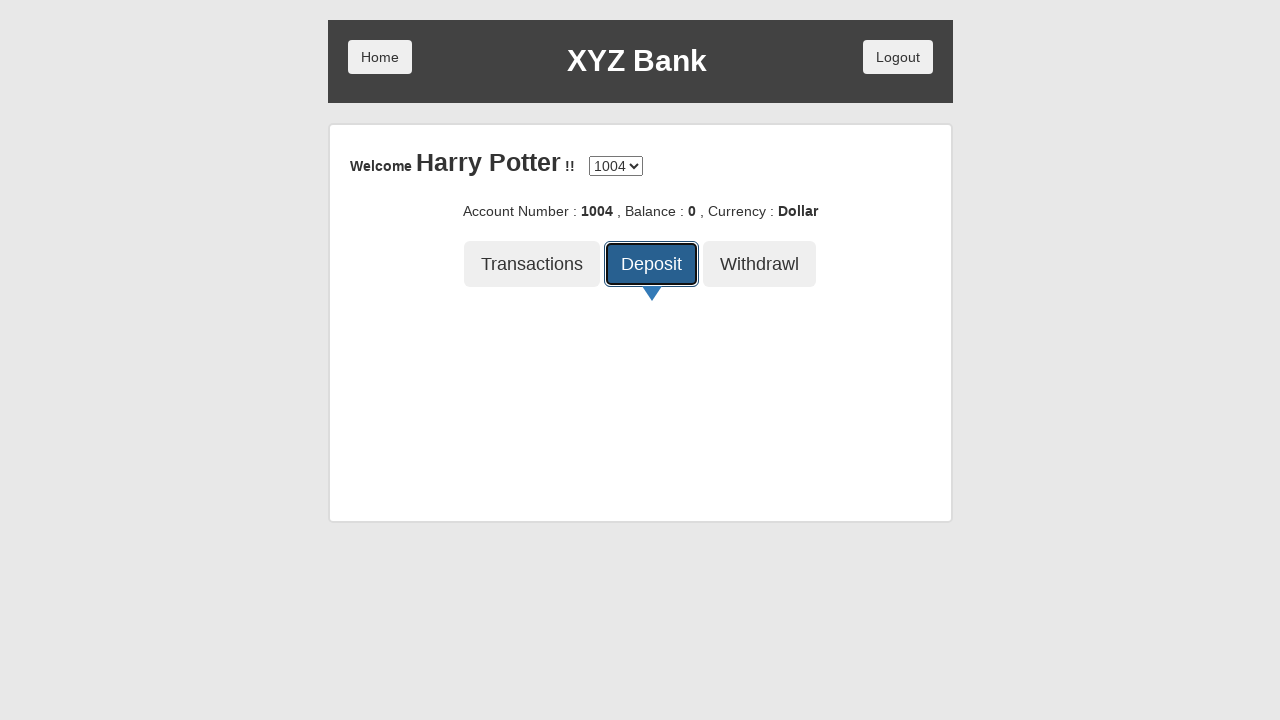

Entered deposit amount of 1000 on input[ng-model='amount']
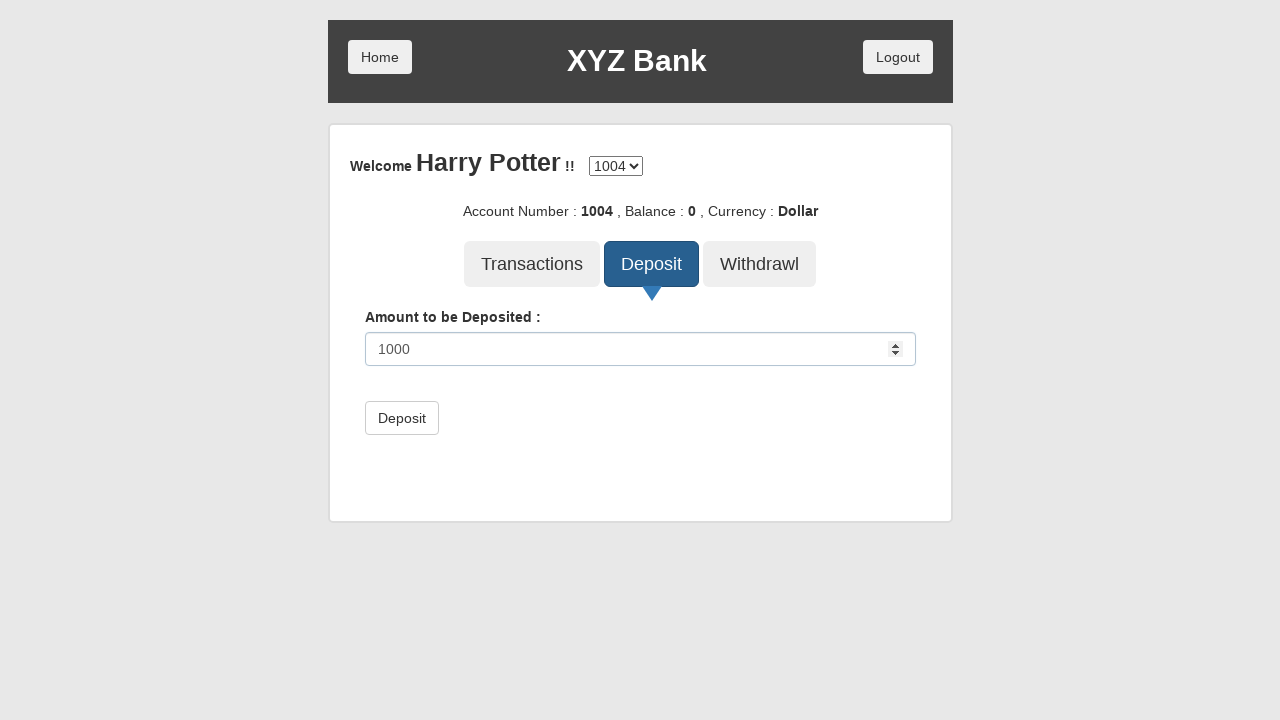

Clicked Deposit submit button at (402, 418) on button:has-text('Deposit'):not([ng-class])
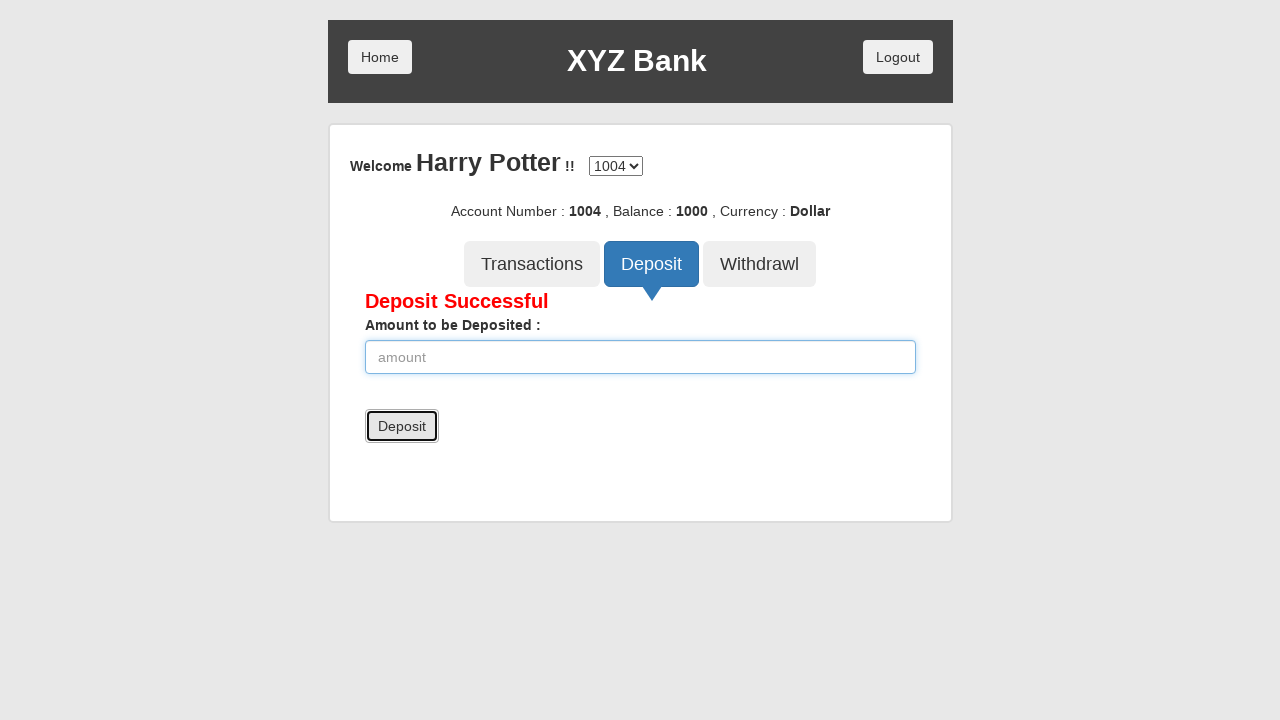

Success message became visible
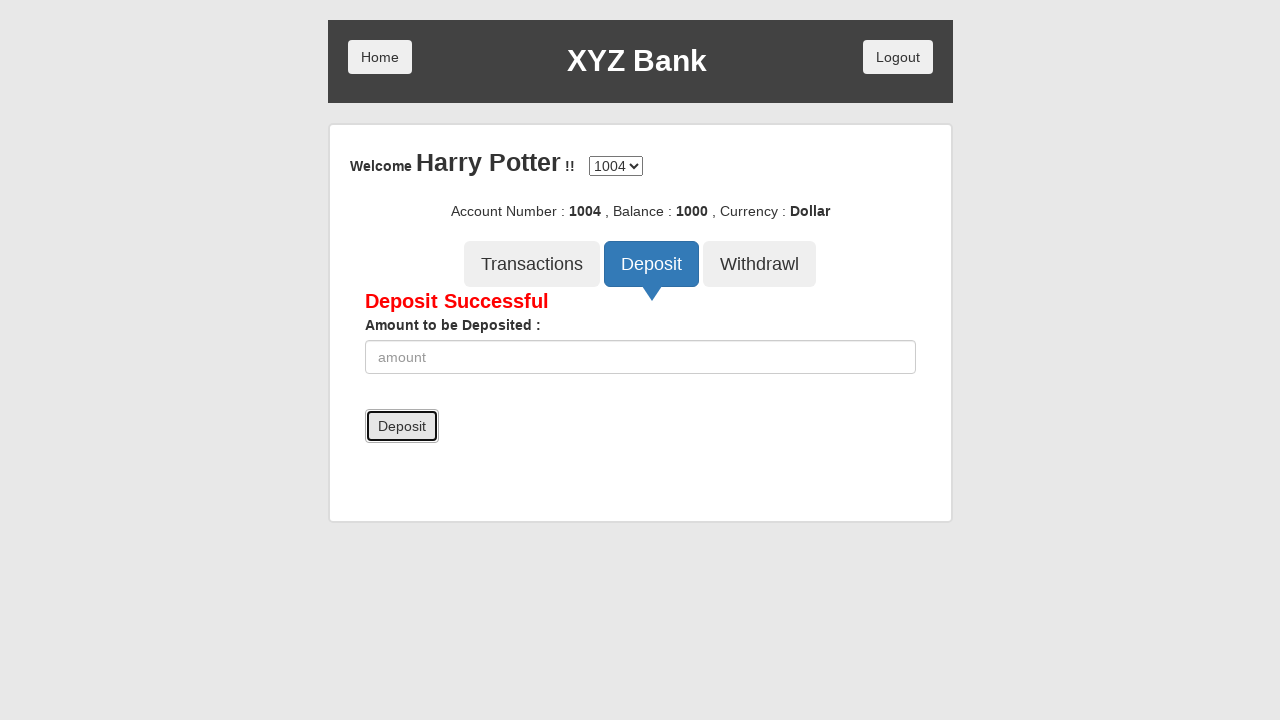

Updated balance element became visible
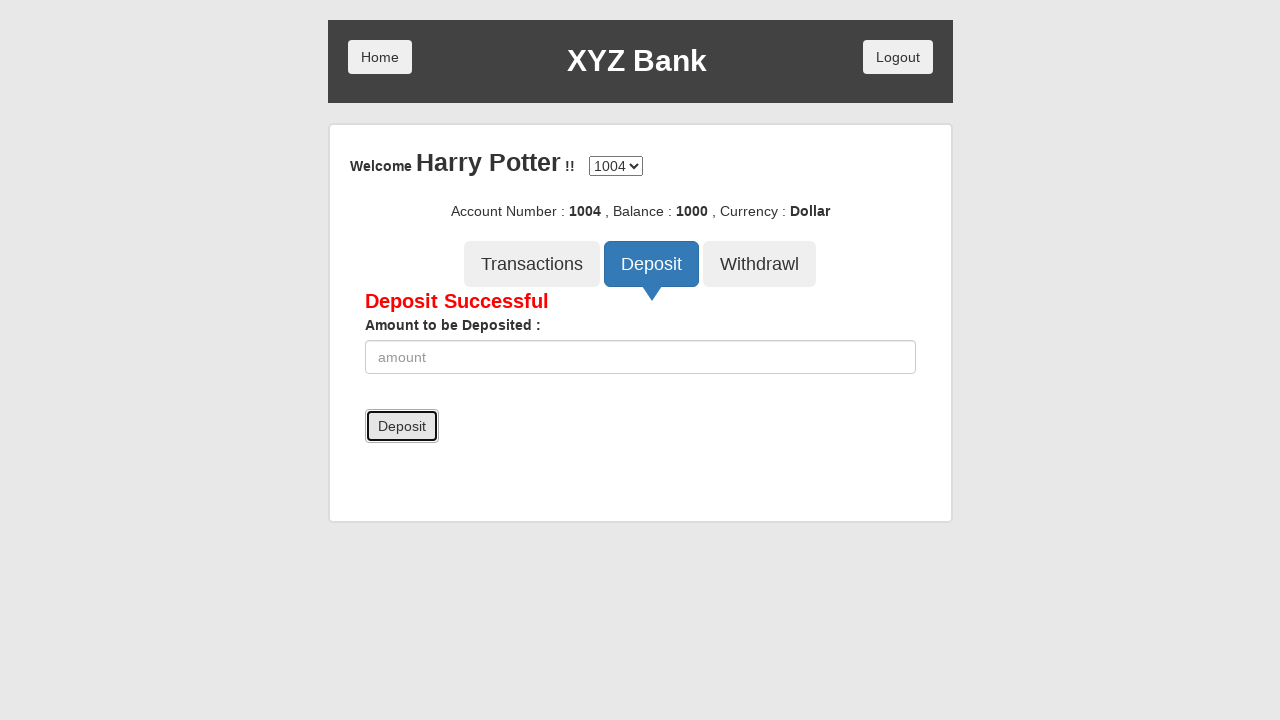

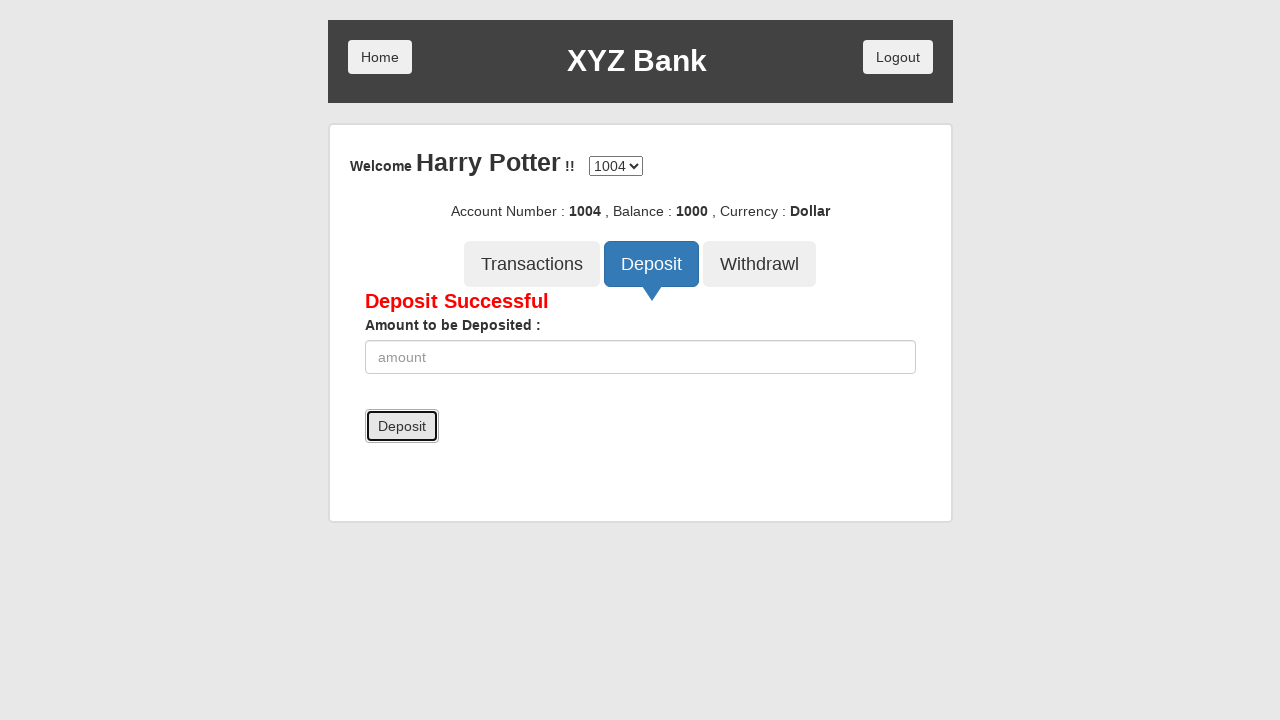